Tests a sortable list functionality by dragging and dropping billionaire names to their correct ranking positions (1-10) on a QA playground application.

Starting URL: https://qaplayground.dev/apps/sortable-list/

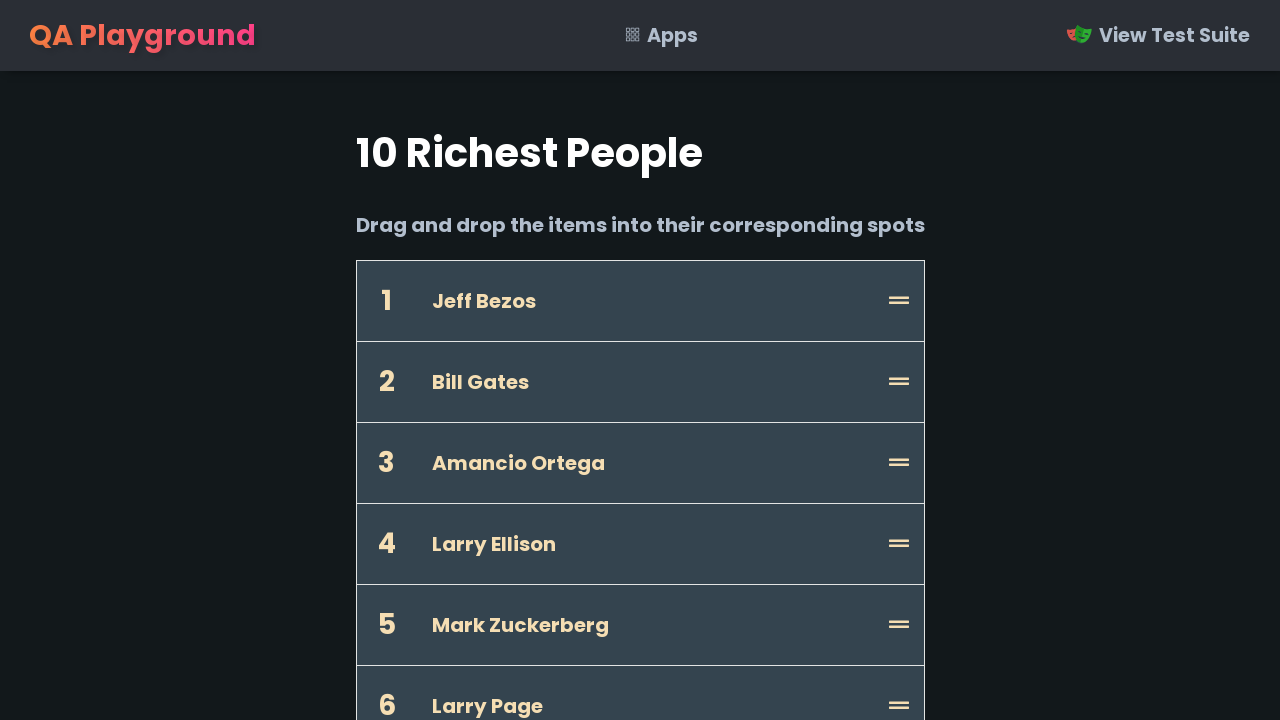

Sortable list loaded with billionaire names visible
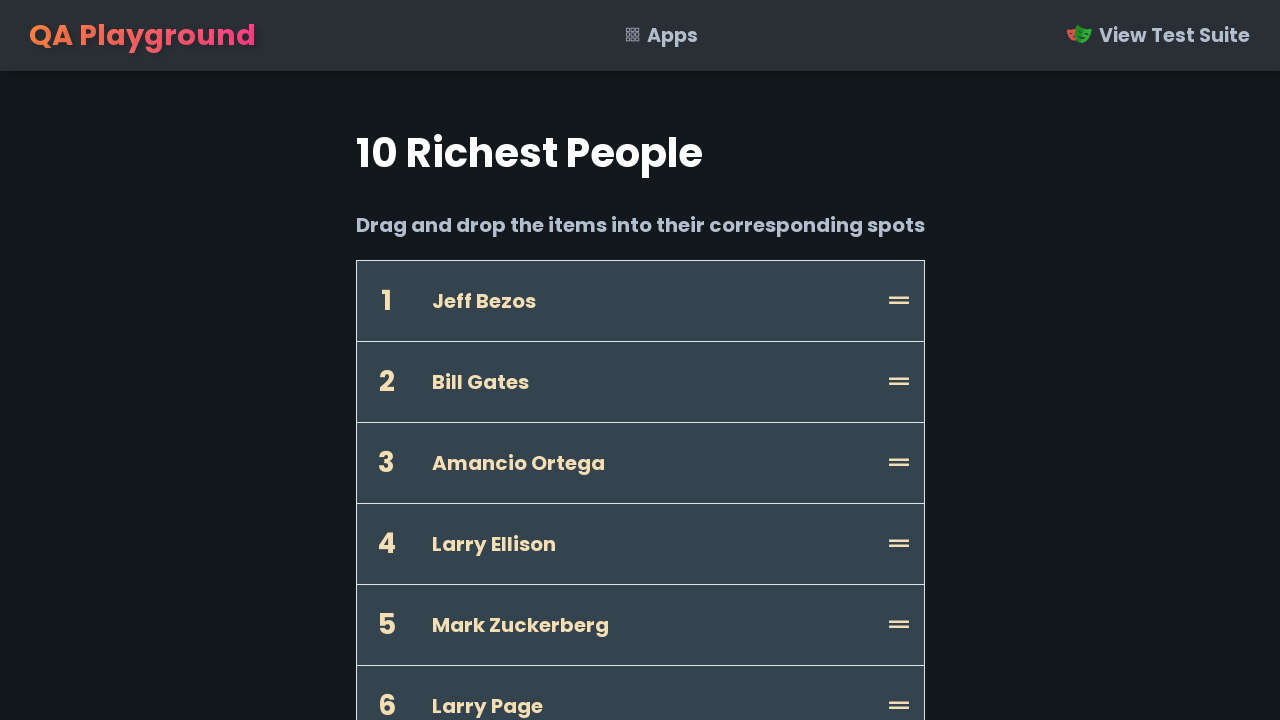

Dragged Jeff Bezos to position 1 at (386, 301)
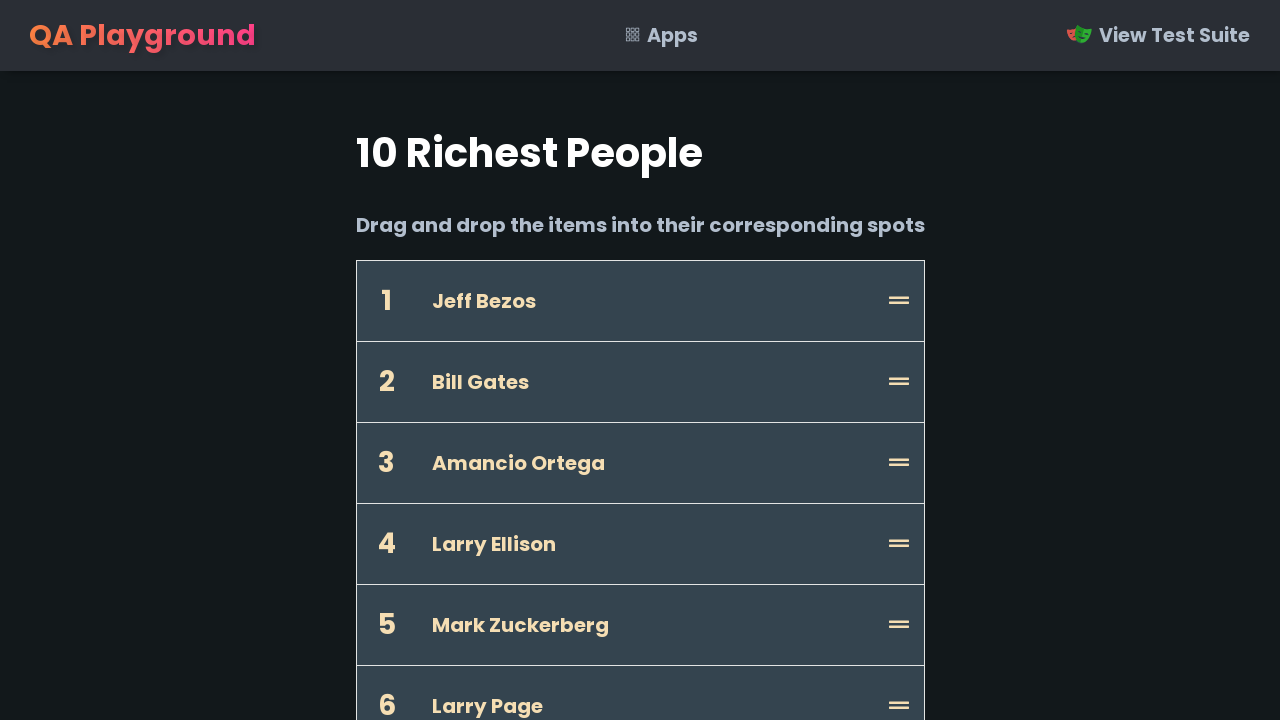

Dragged Bill Gates to position 2 at (386, 382)
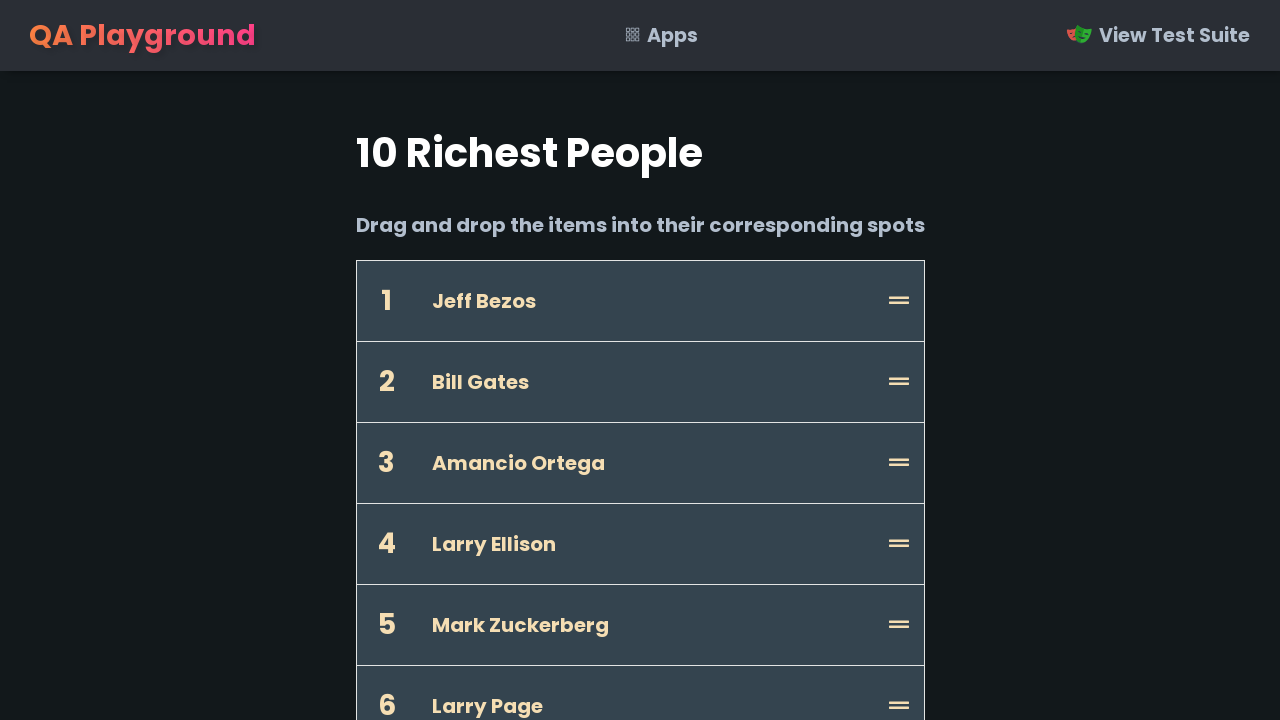

Dragged Warren Buffett to position 3 at (386, 463)
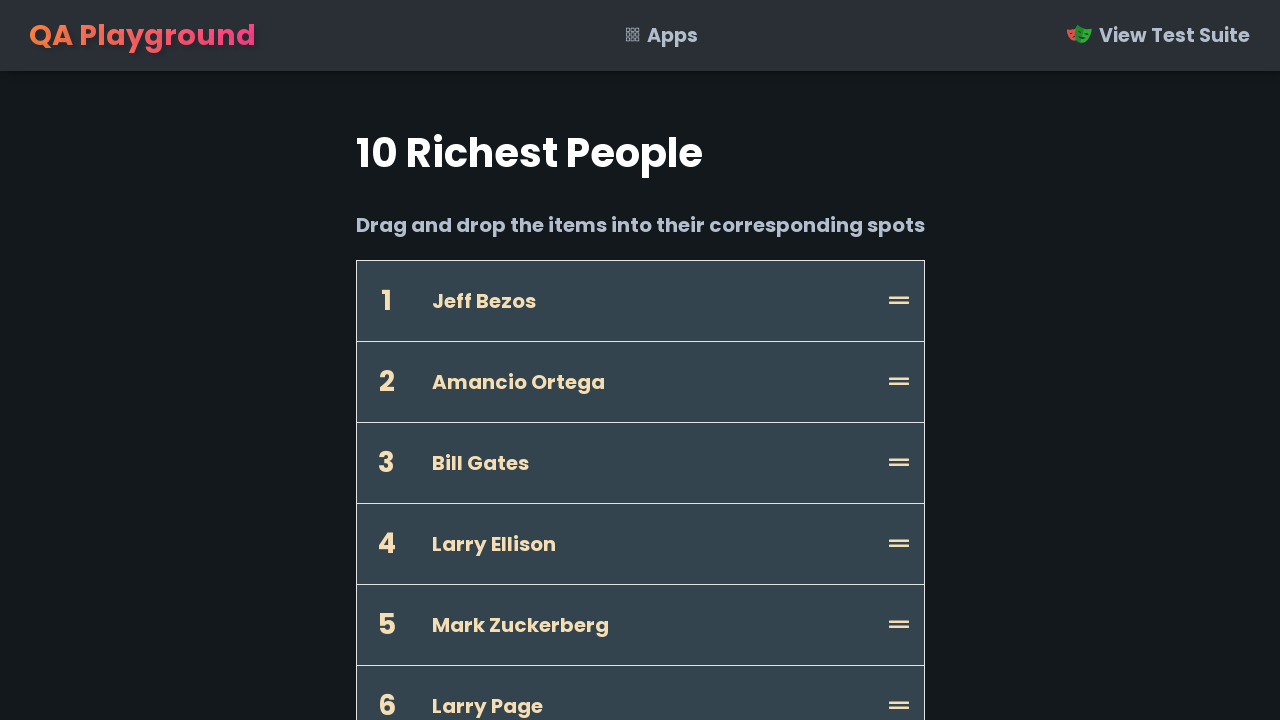

Dragged Bernard Arnault to position 4 at (386, 544)
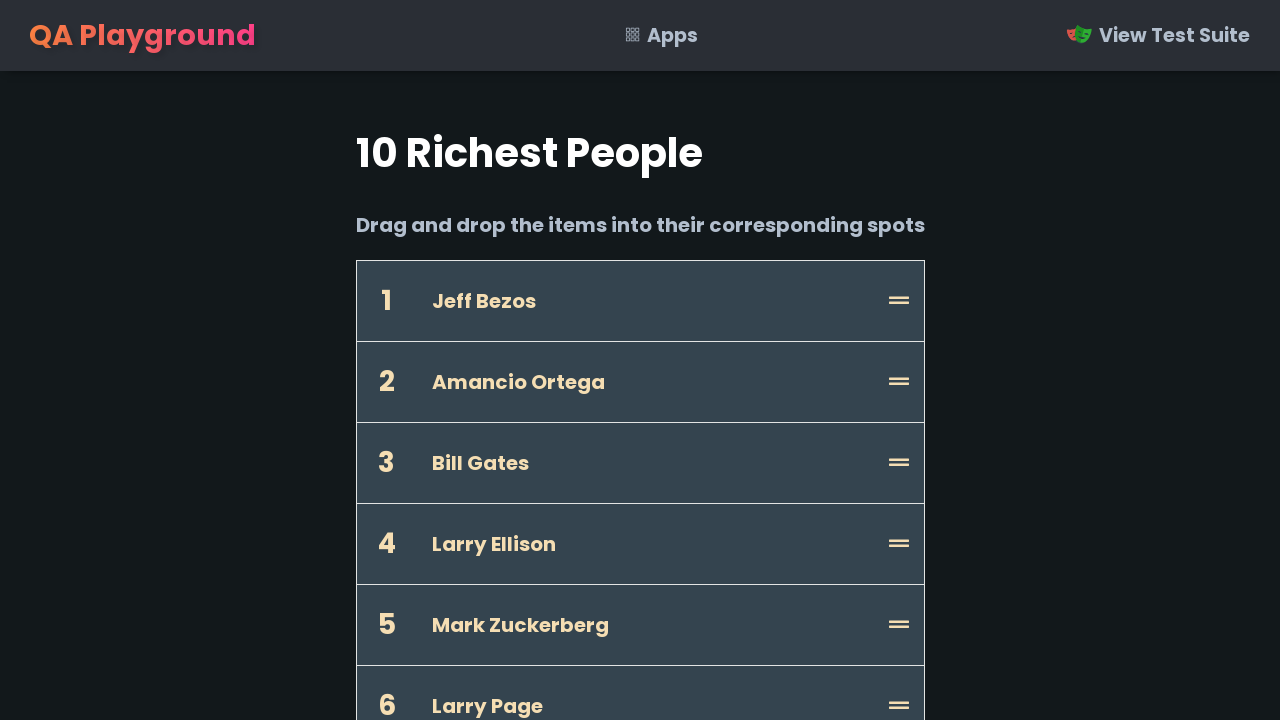

Dragged Carlos Slim Helu to position 5 at (386, 100)
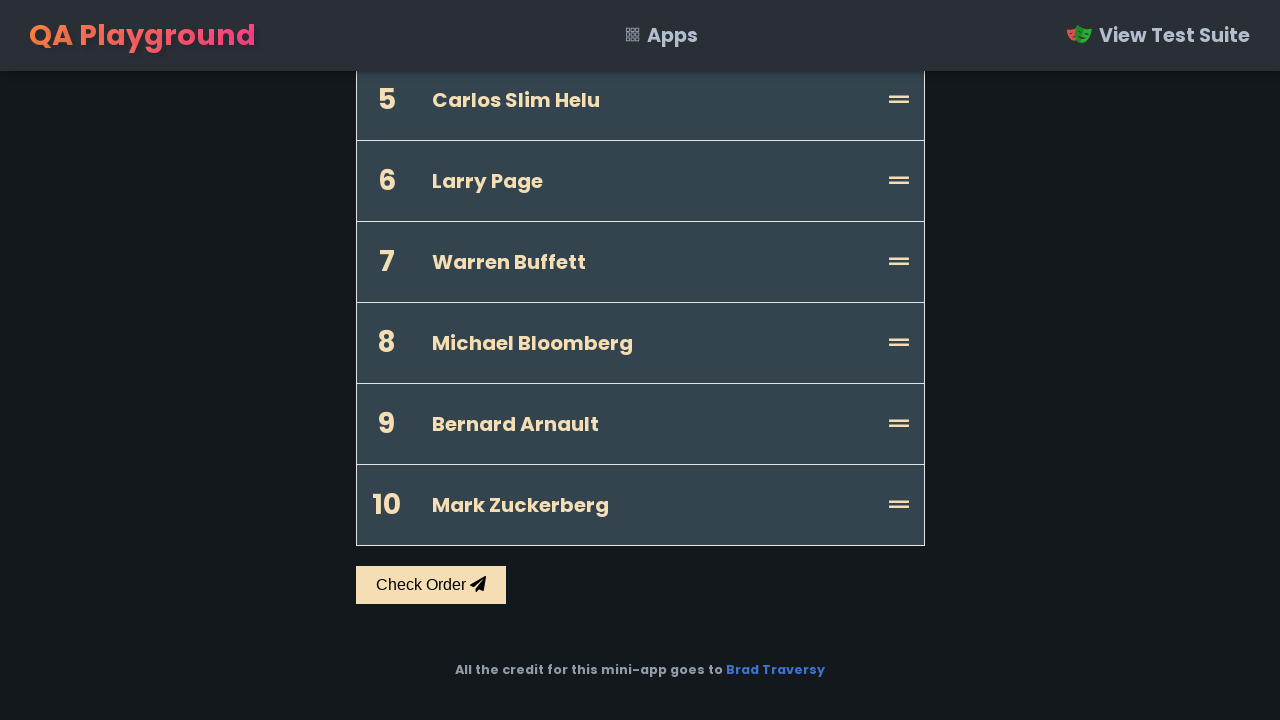

Dragged Amancio Ortega to position 6 at (386, 685)
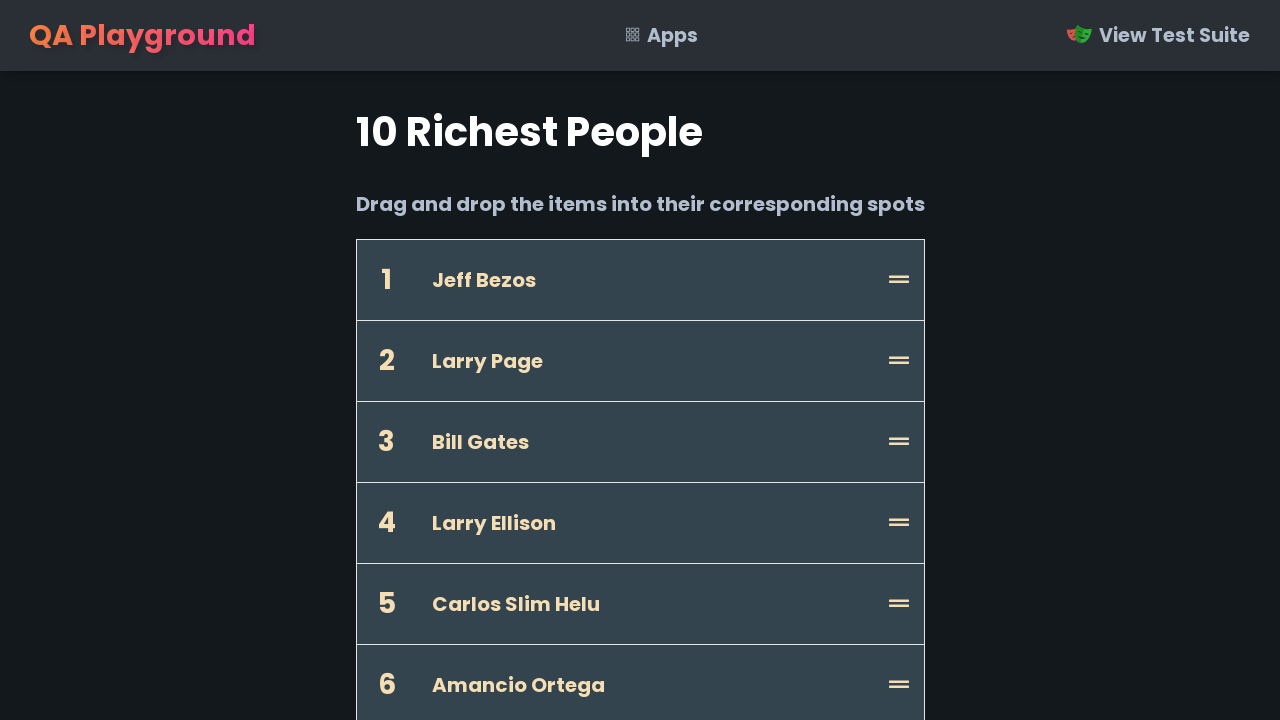

Dragged Larry Ellison to position 7 at (386, 361)
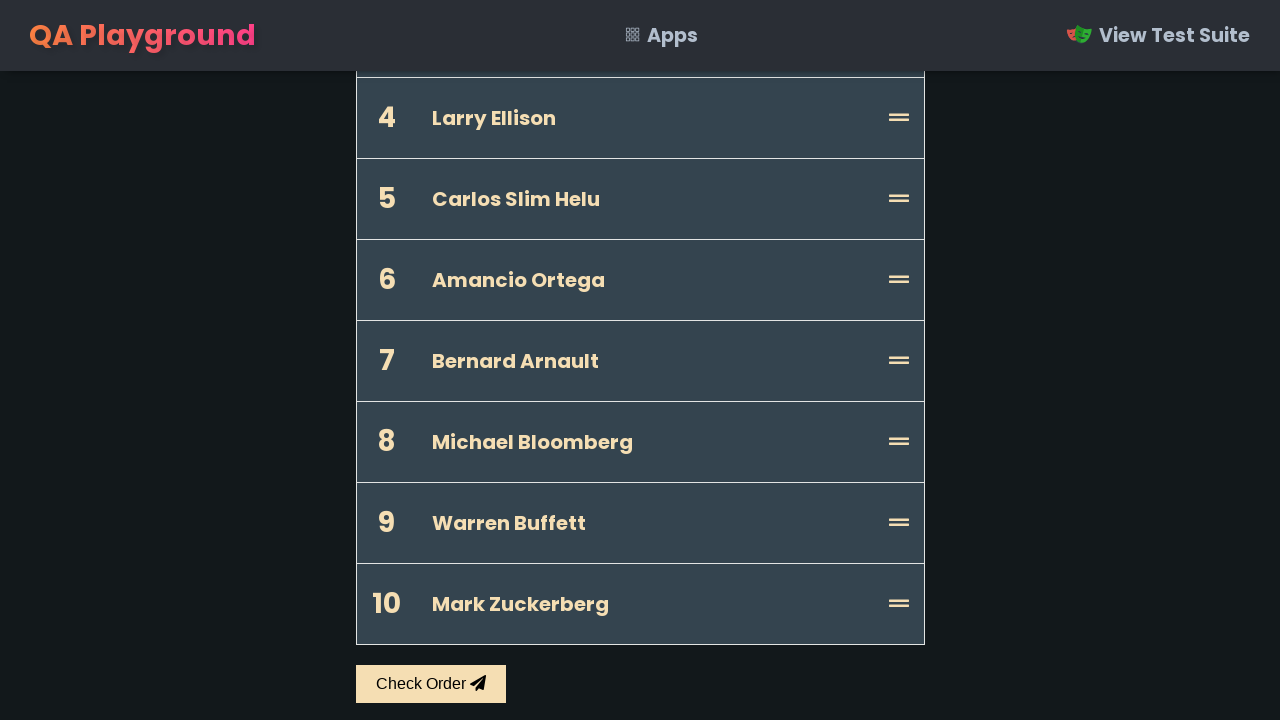

Dragged Mark Zuckerberg to position 8 at (386, 442)
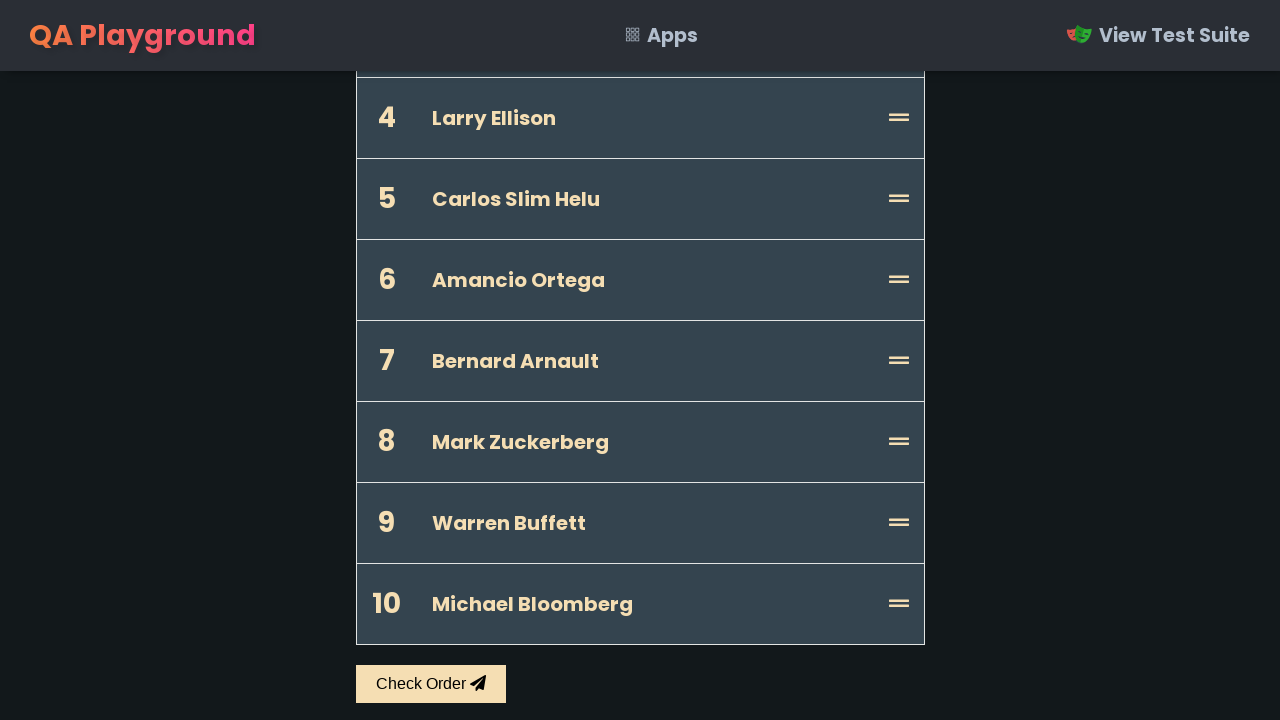

Dragged Michael Bloomberg to position 9 at (386, 523)
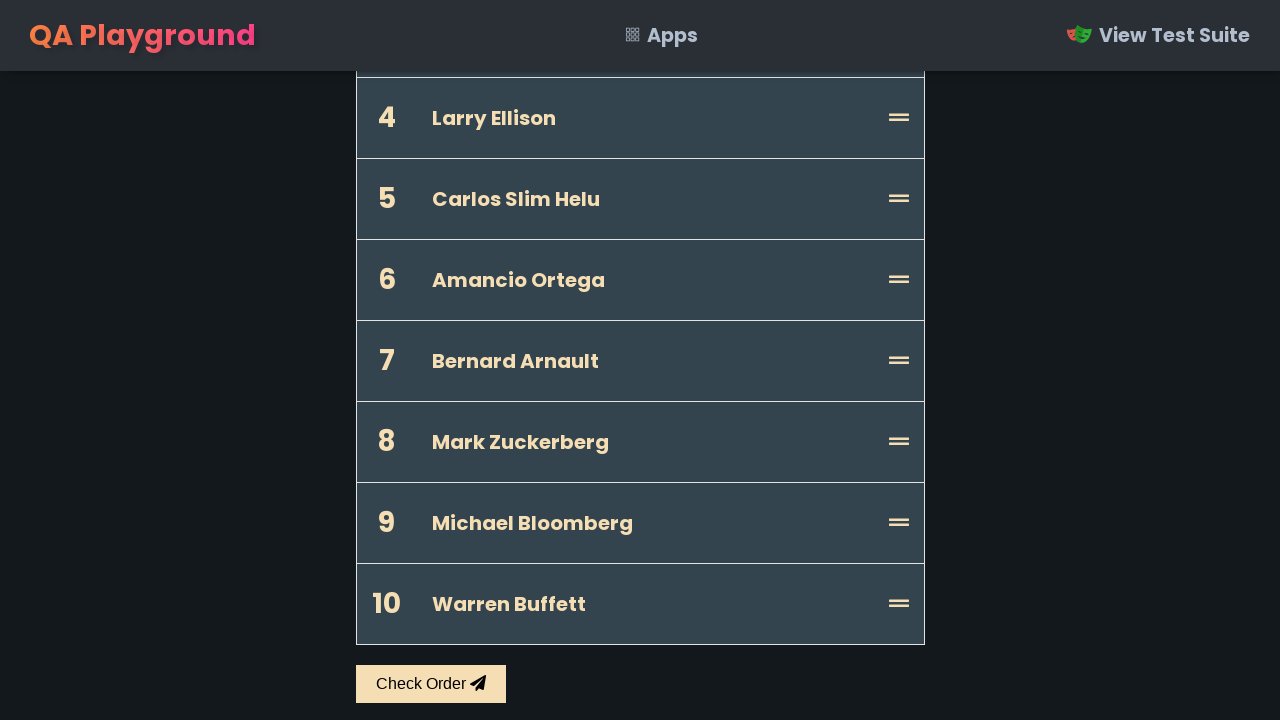

Dragged Larry Page to position 10 at (386, 505)
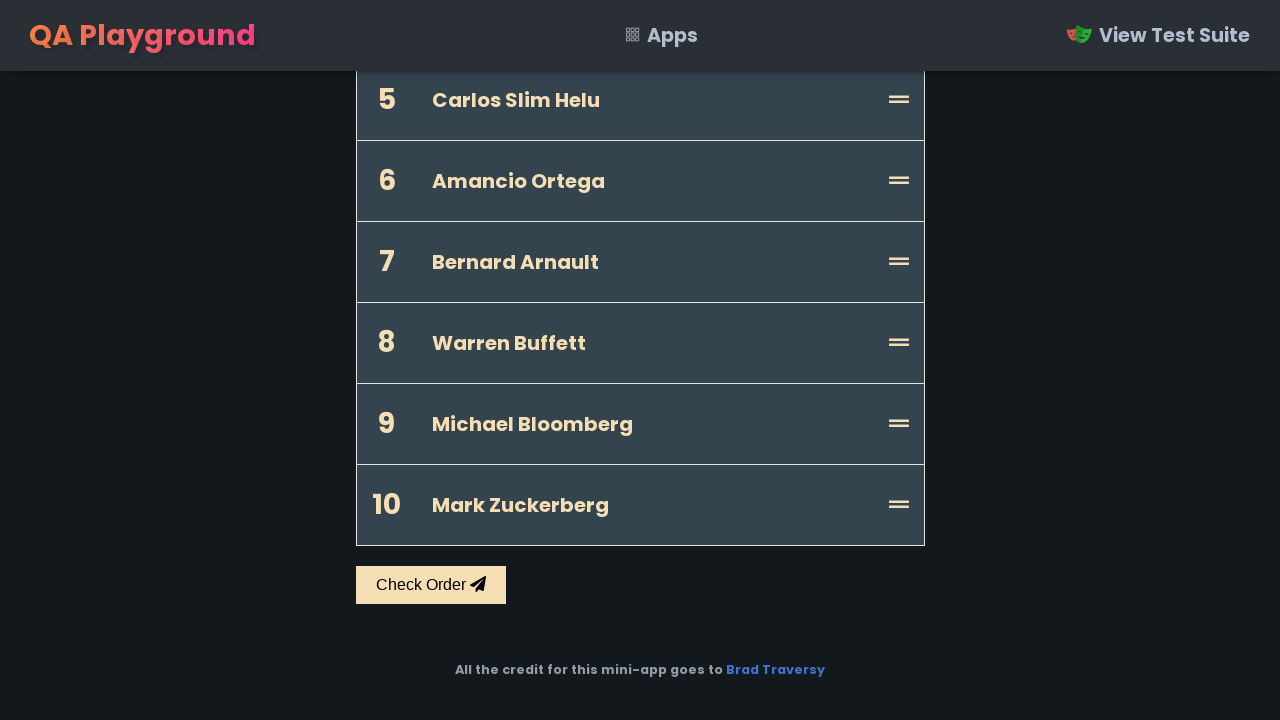

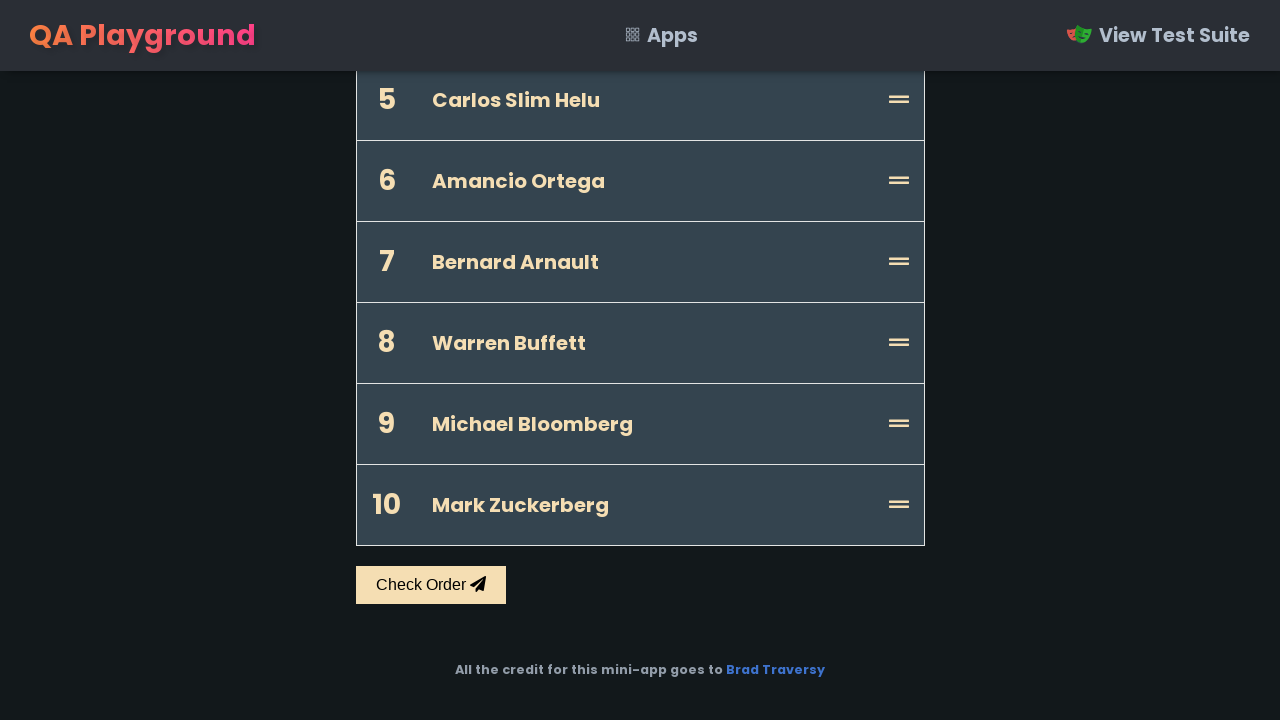